Tests click and hold functionality on an element and verifies the element becomes focused

Starting URL: https://www.selenium.dev/selenium/web/mouse_interaction.html

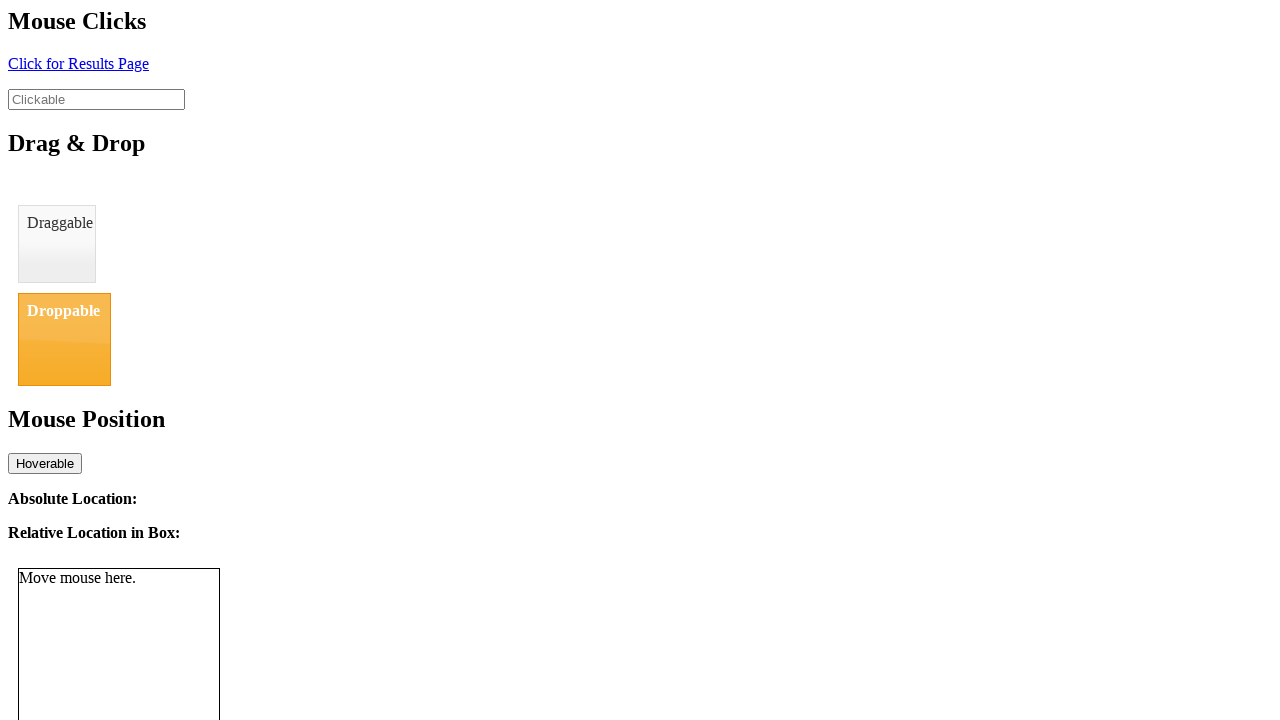

Clicked and held #clickable element for 1 second at (96, 99) on #clickable
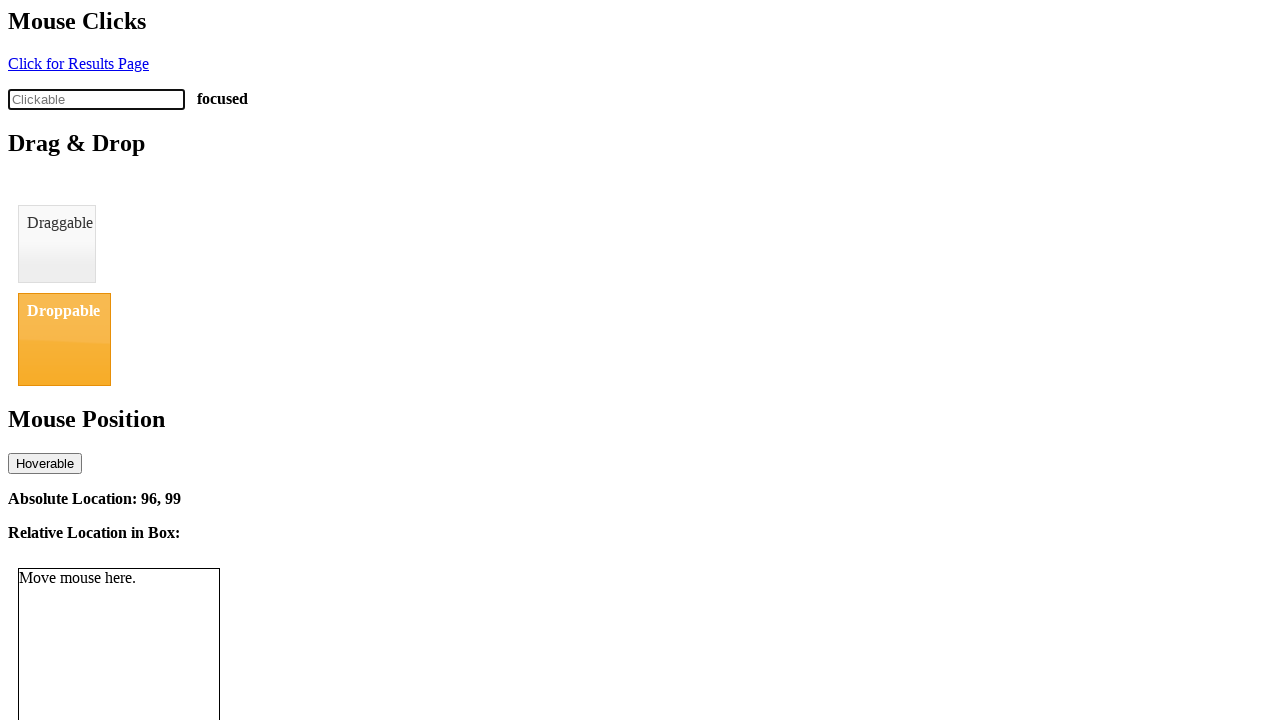

Verified that click status shows 'focused'
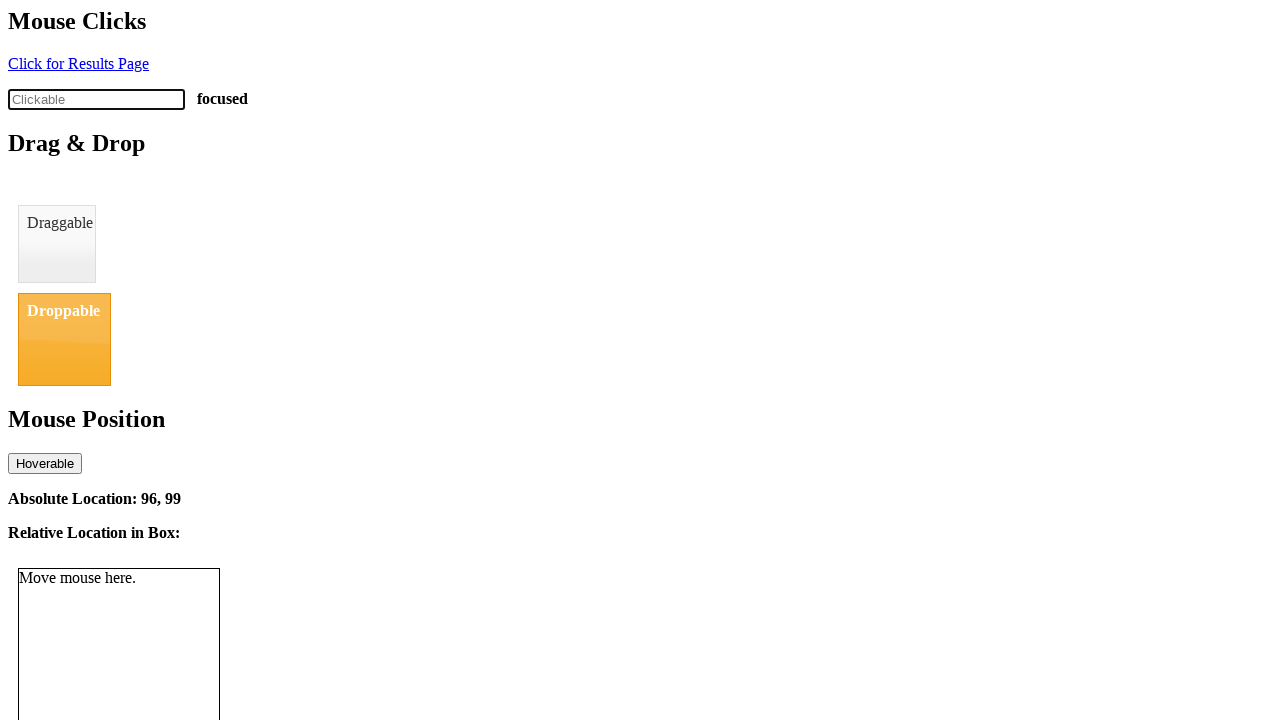

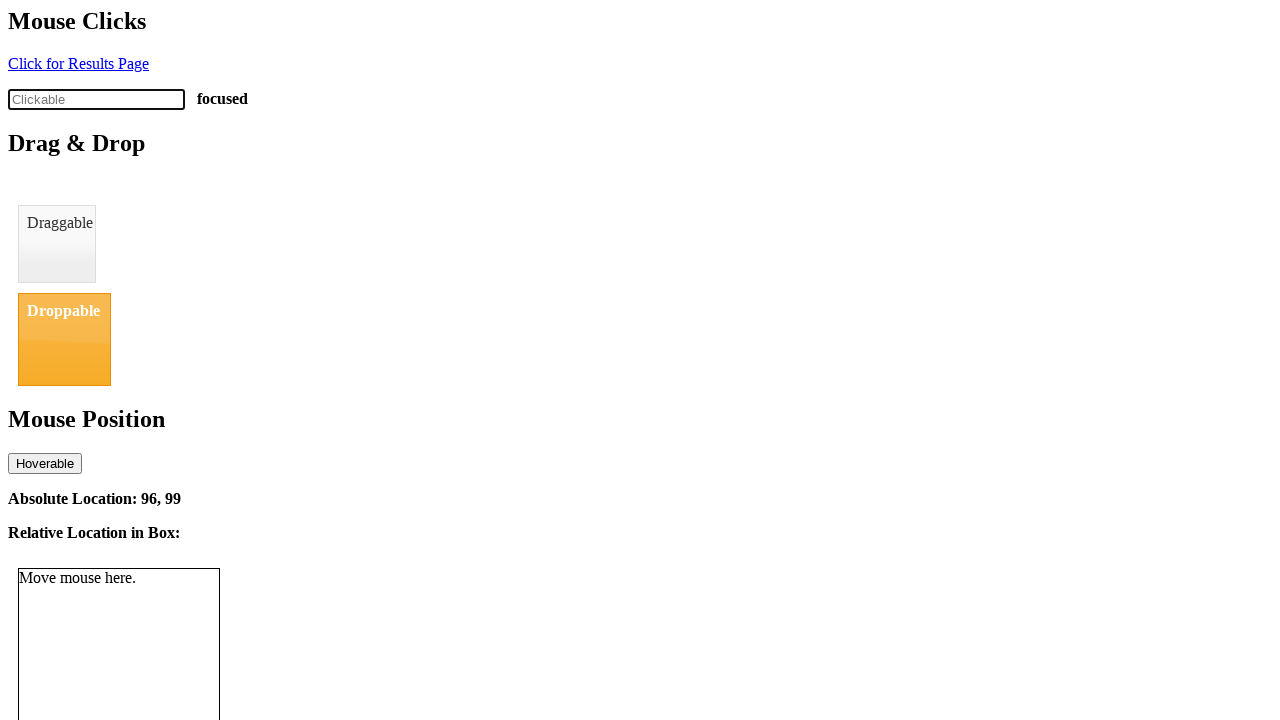